Tests that clicking the Make Appointment button redirects unauthenticated users to the login page

Starting URL: https://katalon-demo-cura.herokuapp.com/

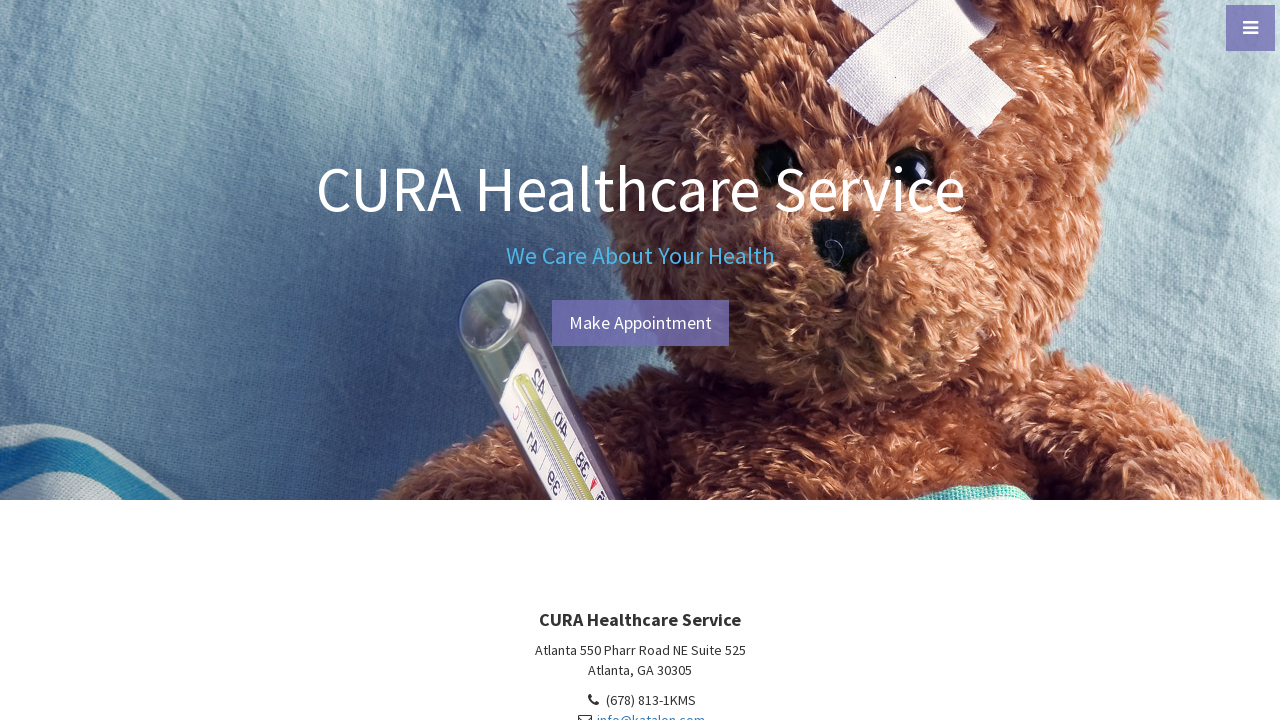

Clicked Make Appointment button at (640, 323) on #btn-make-appointment
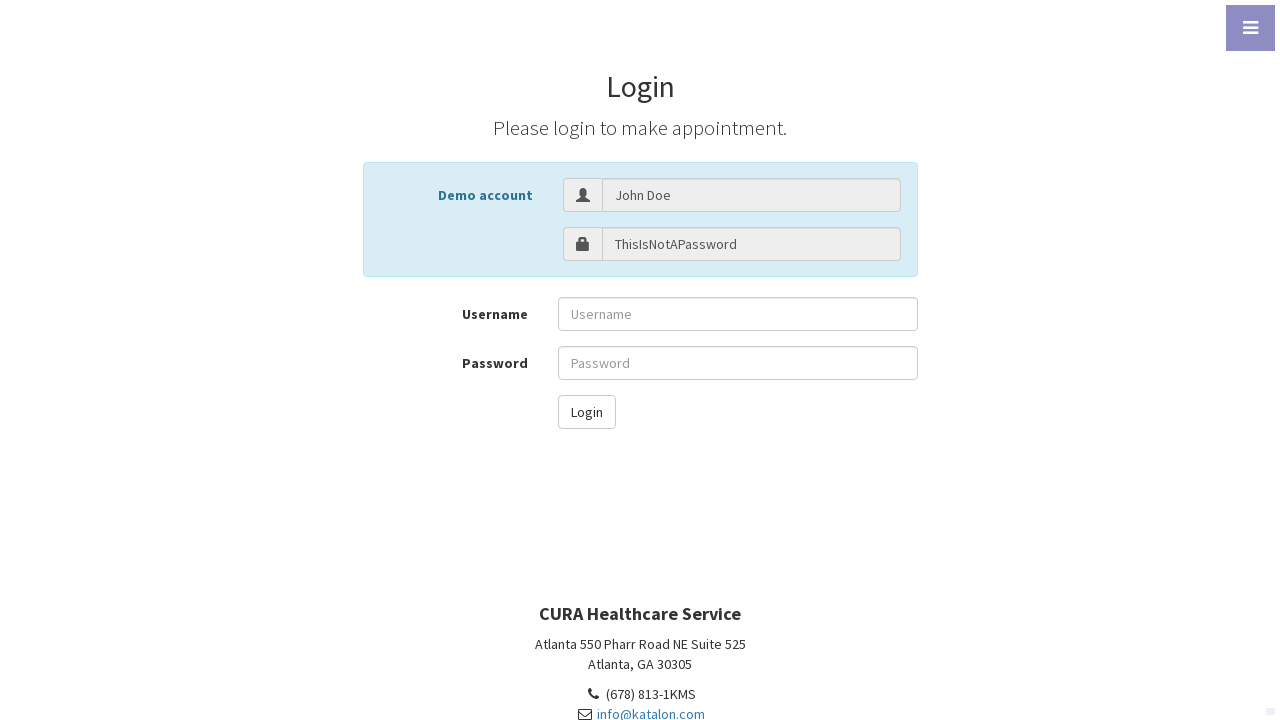

Redirected to login page after clicking Make Appointment
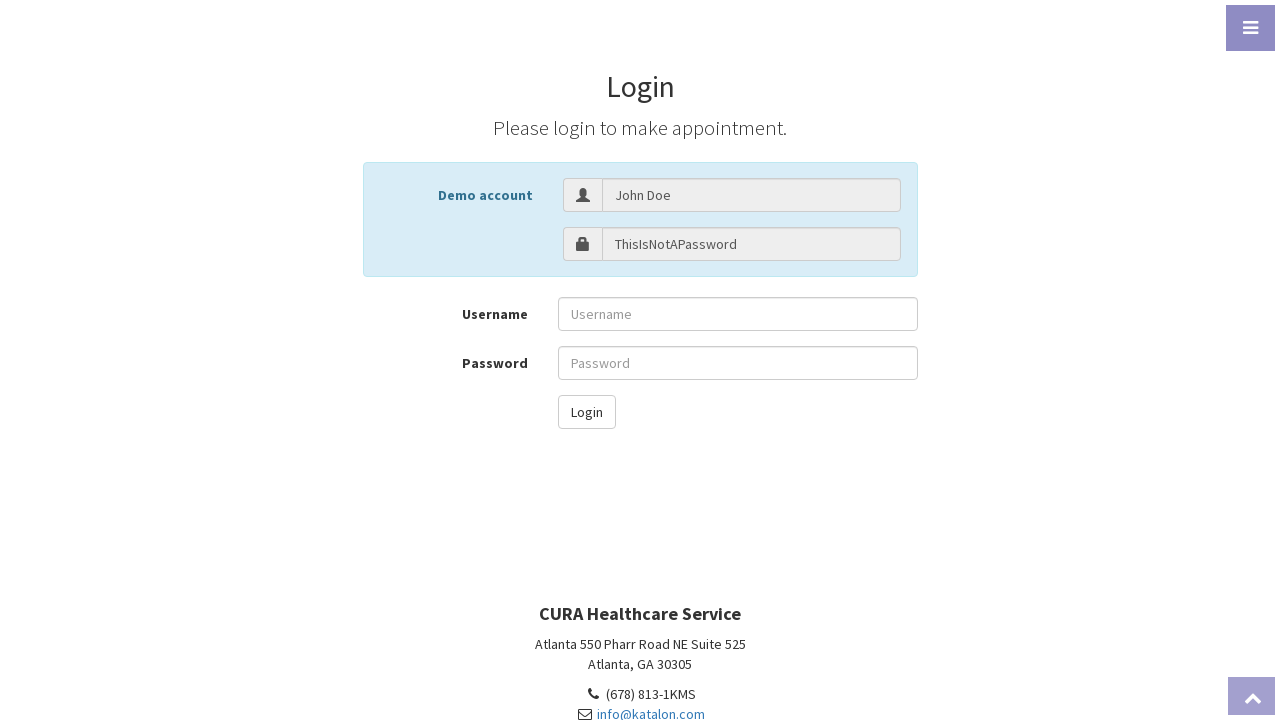

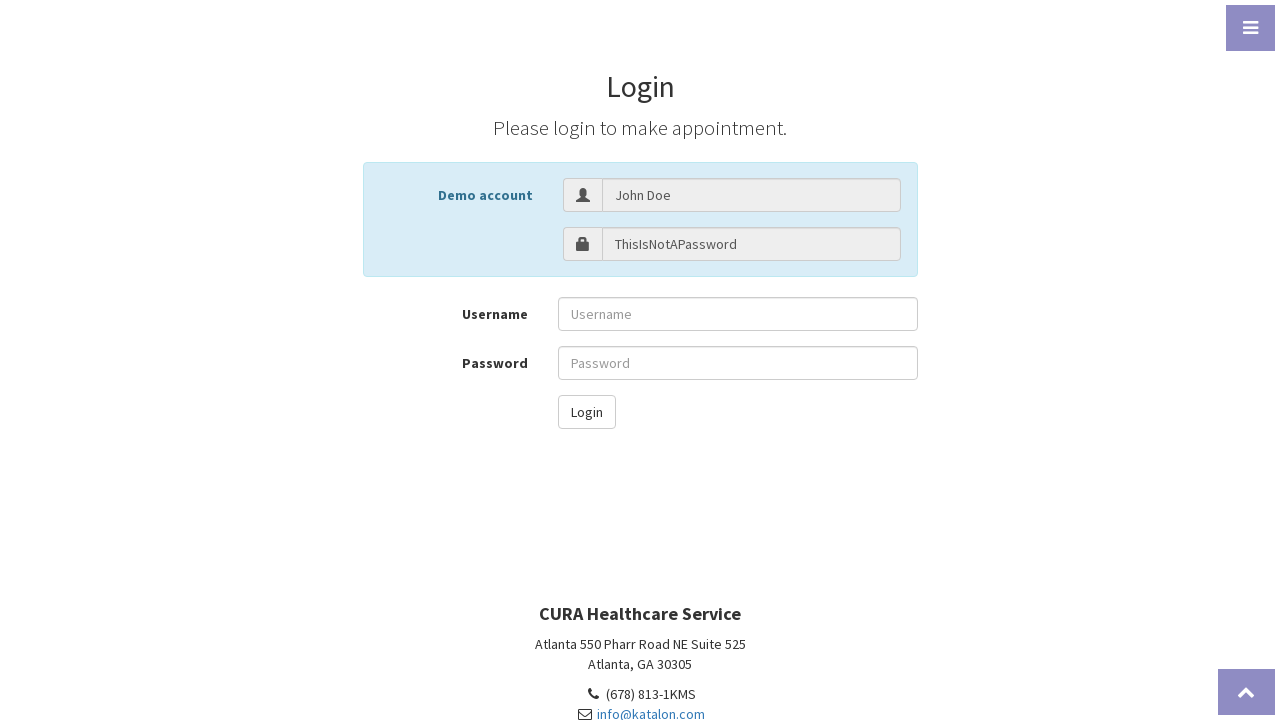